Tests dropdown menu functionality by selecting values from year, month, and day dropdowns using different selection methods (by index, by value, and by visible text)

Starting URL: https://testcenter.techproeducation.com/index.php?page=dropdown

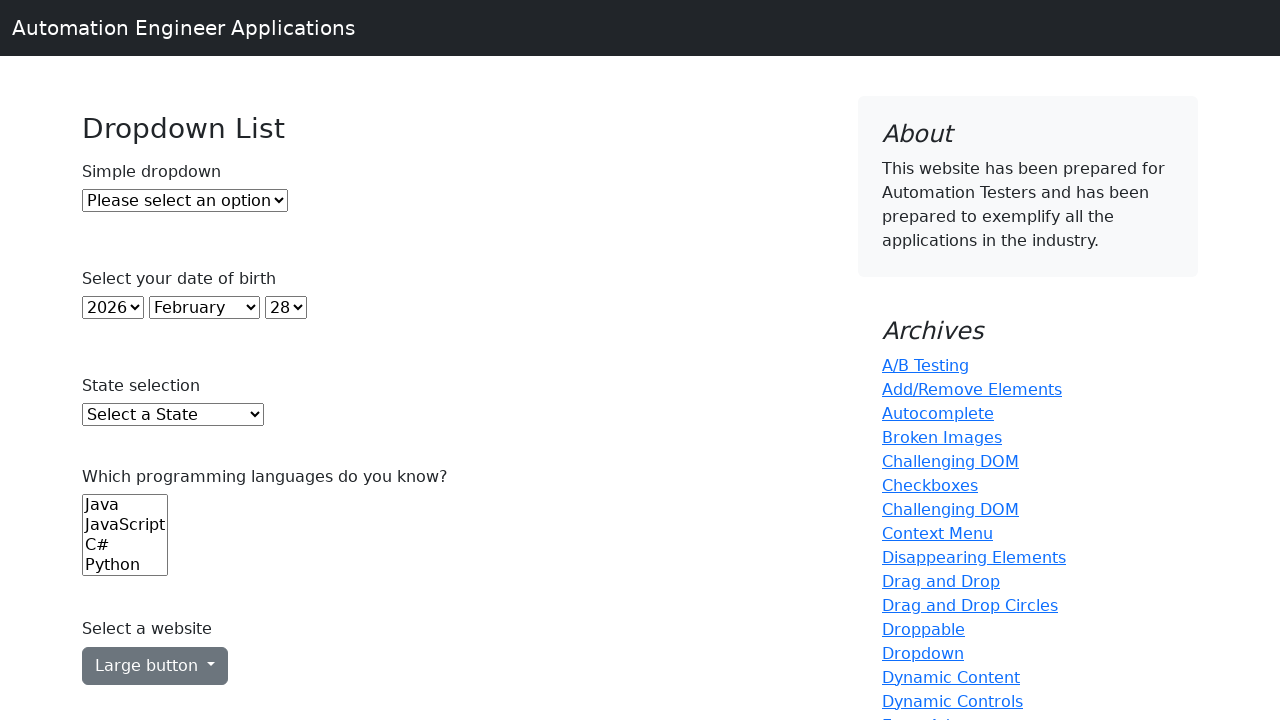

Selected year dropdown by index 5 (6th option) on #year
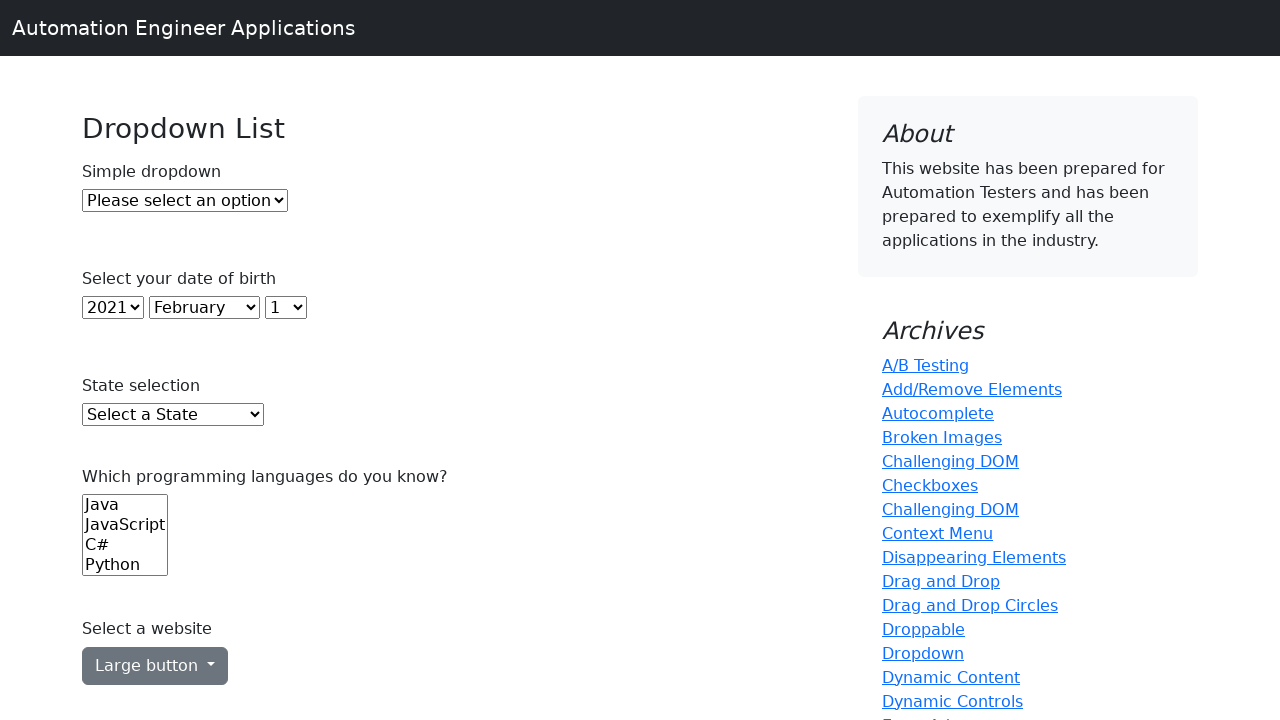

Selected month dropdown with value '6' on #month
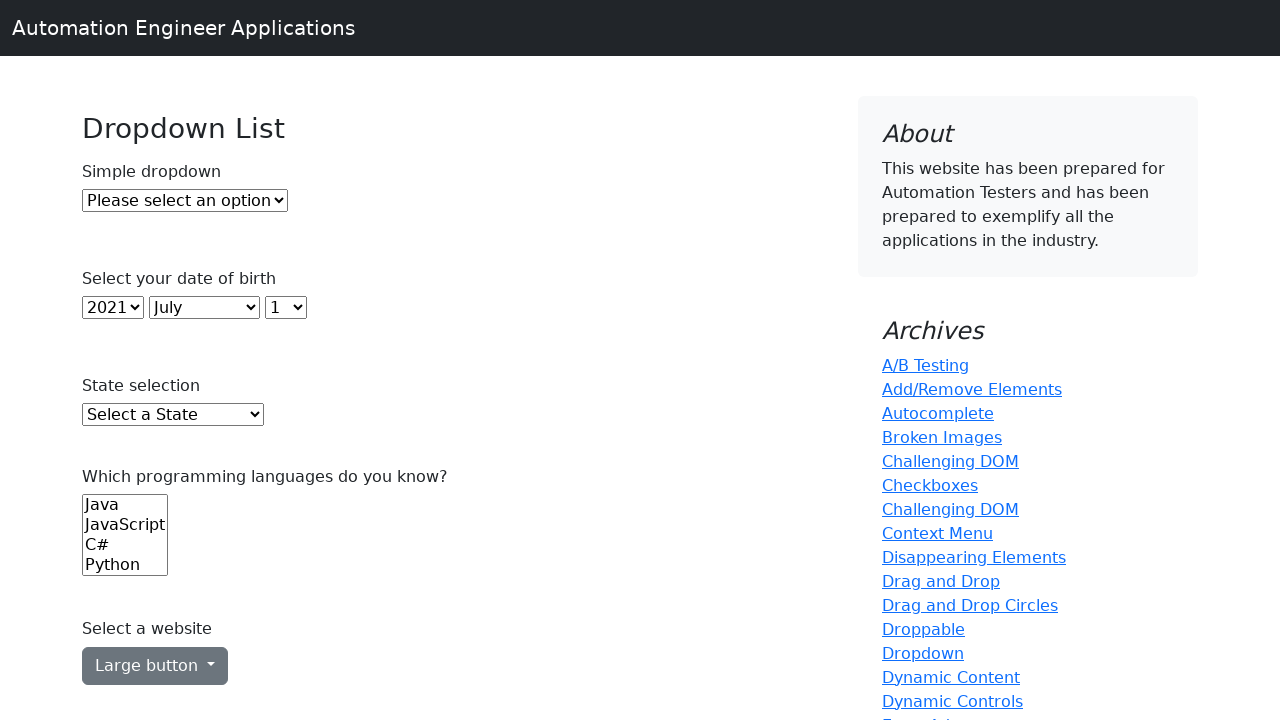

Selected day dropdown with visible text '7' on #day
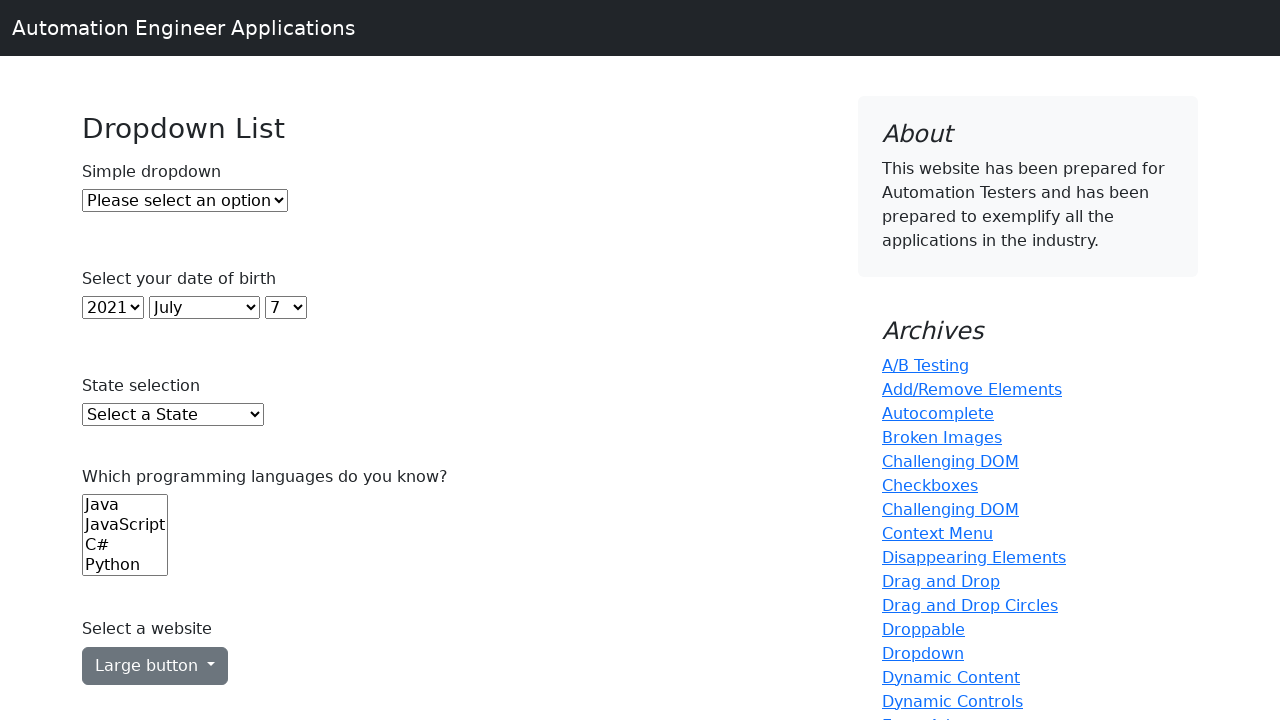

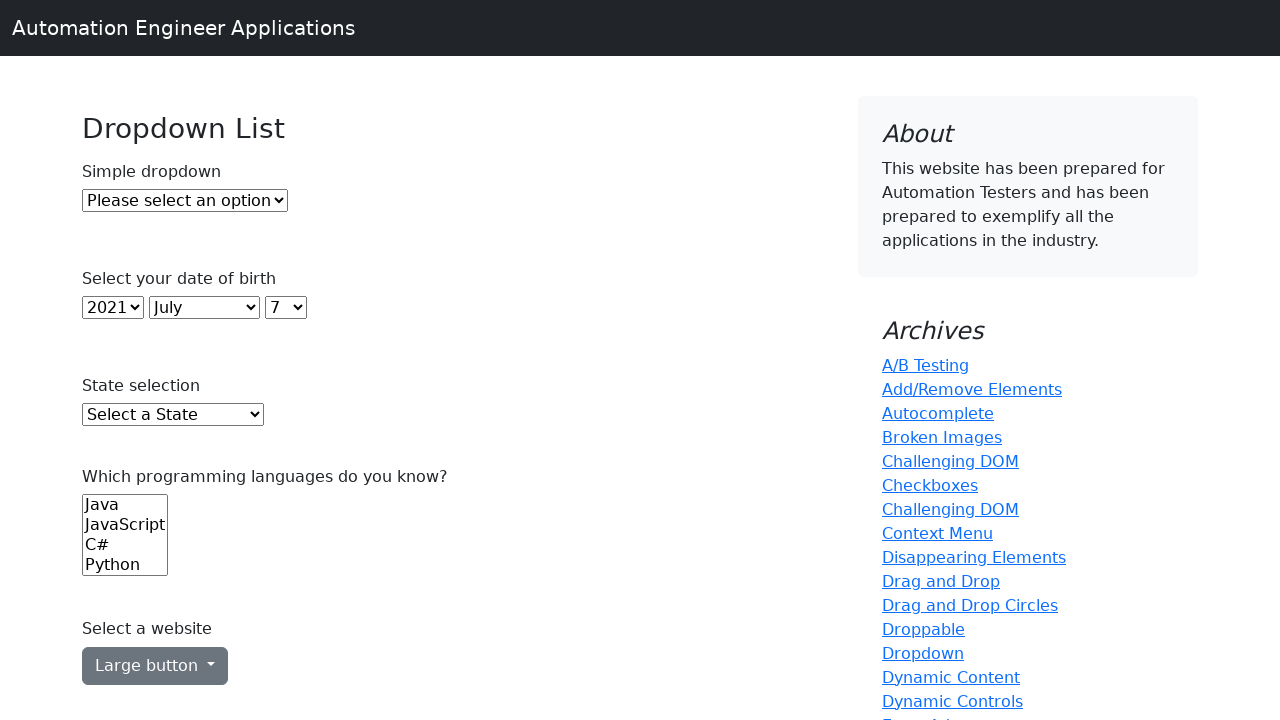